Tests password generation with master password "12345678" and blank site name

Starting URL: http://angel.net/~nic/passwd.current.html

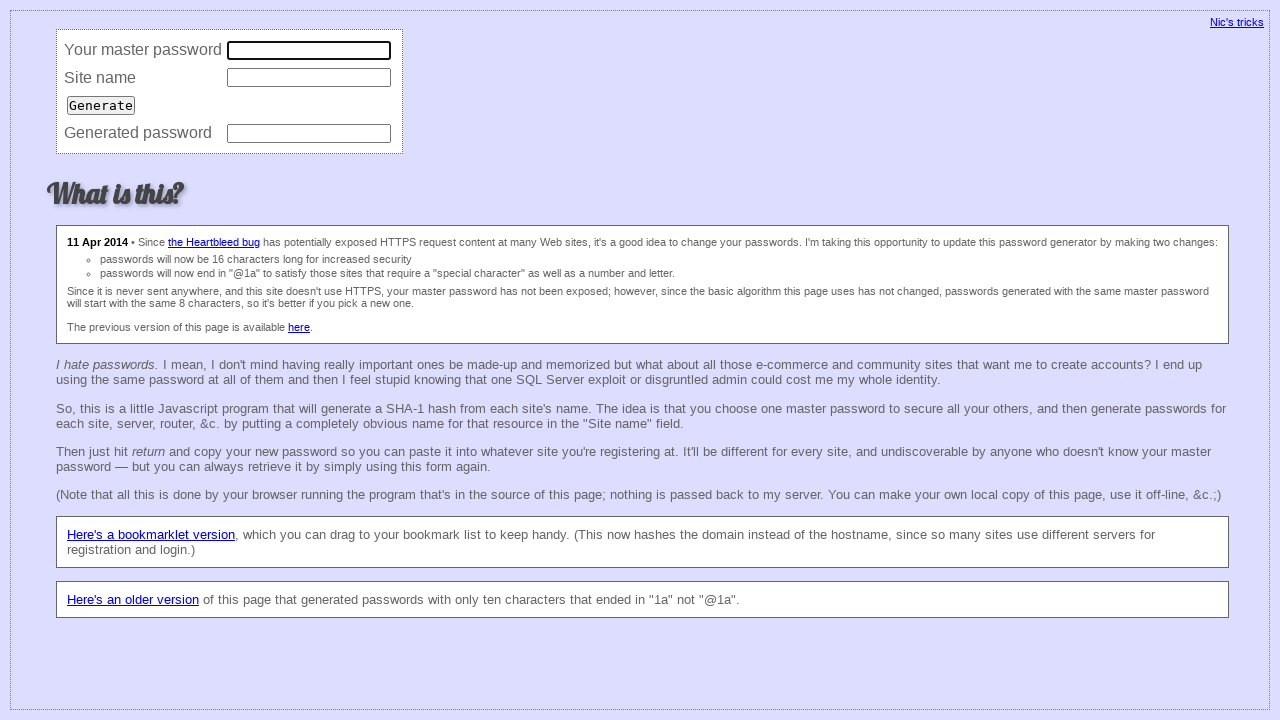

Cleared master password field on xpath=//td[text()='Your master password']/following::input[1]
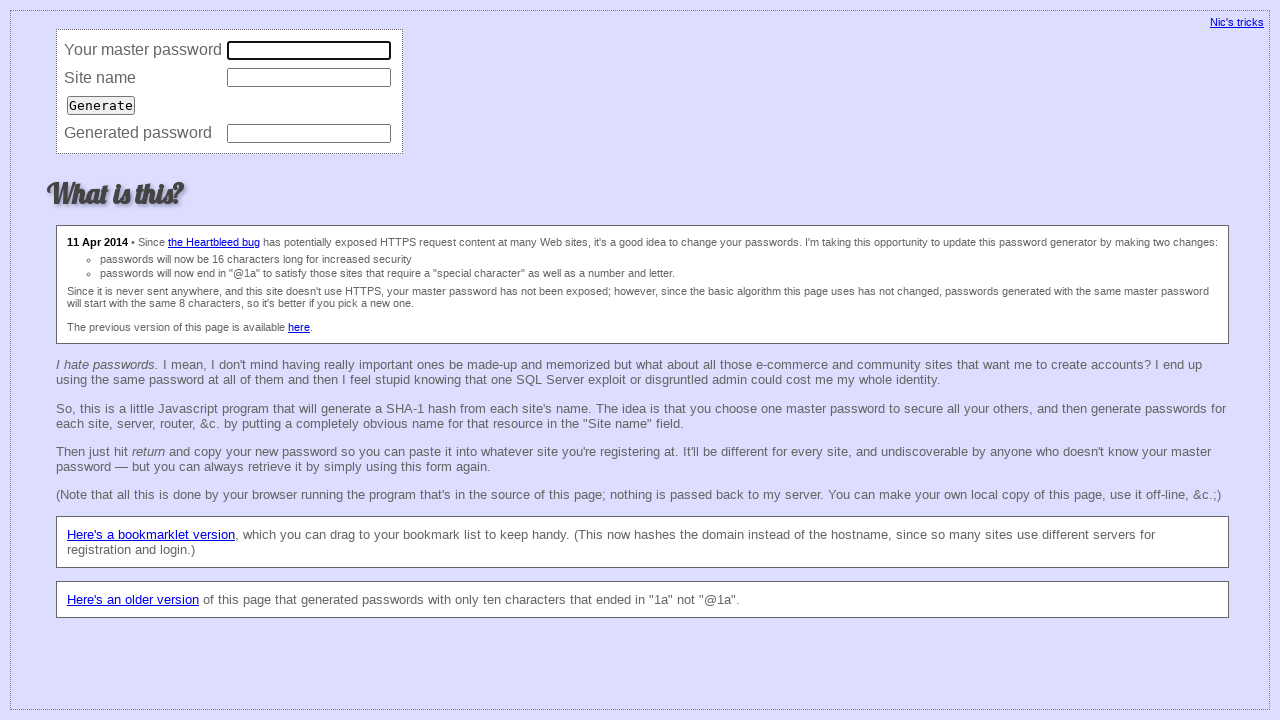

Filled master password field with '12345678' on xpath=//td[text()='Your master password']/following::input[1]
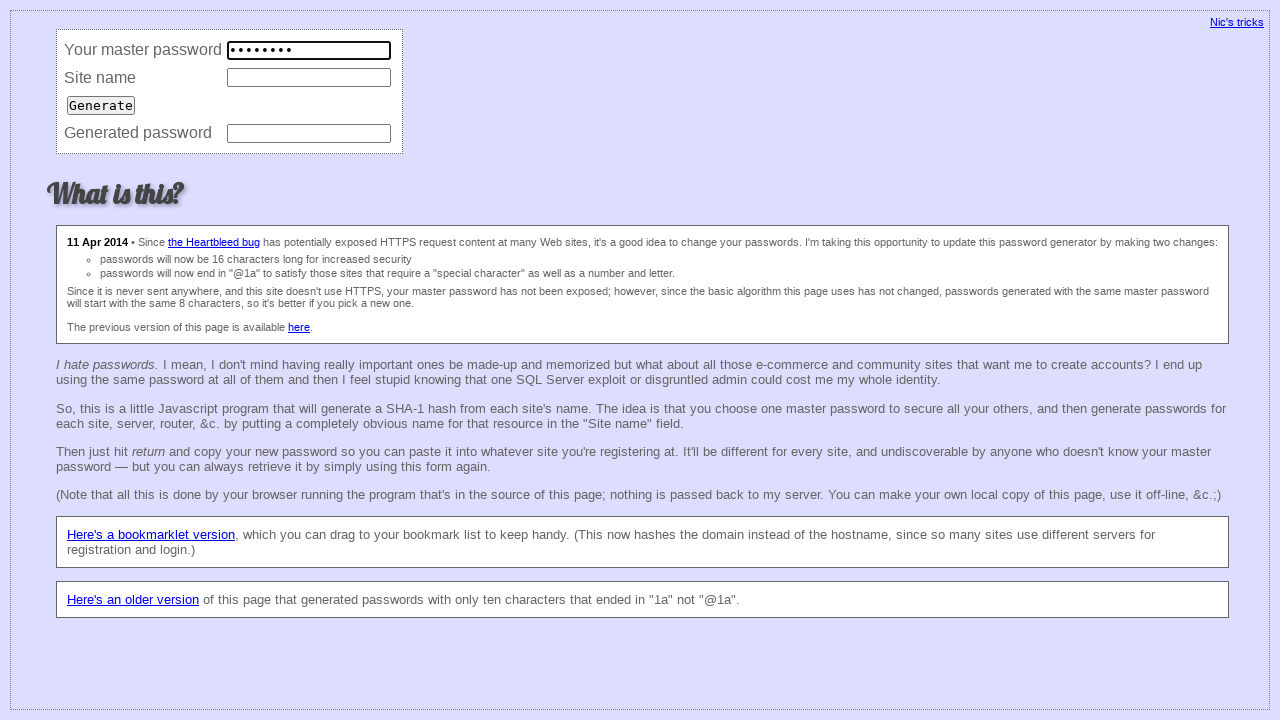

Cleared site name field, leaving it blank on xpath=//td[text()='Site name']/following::input[1]
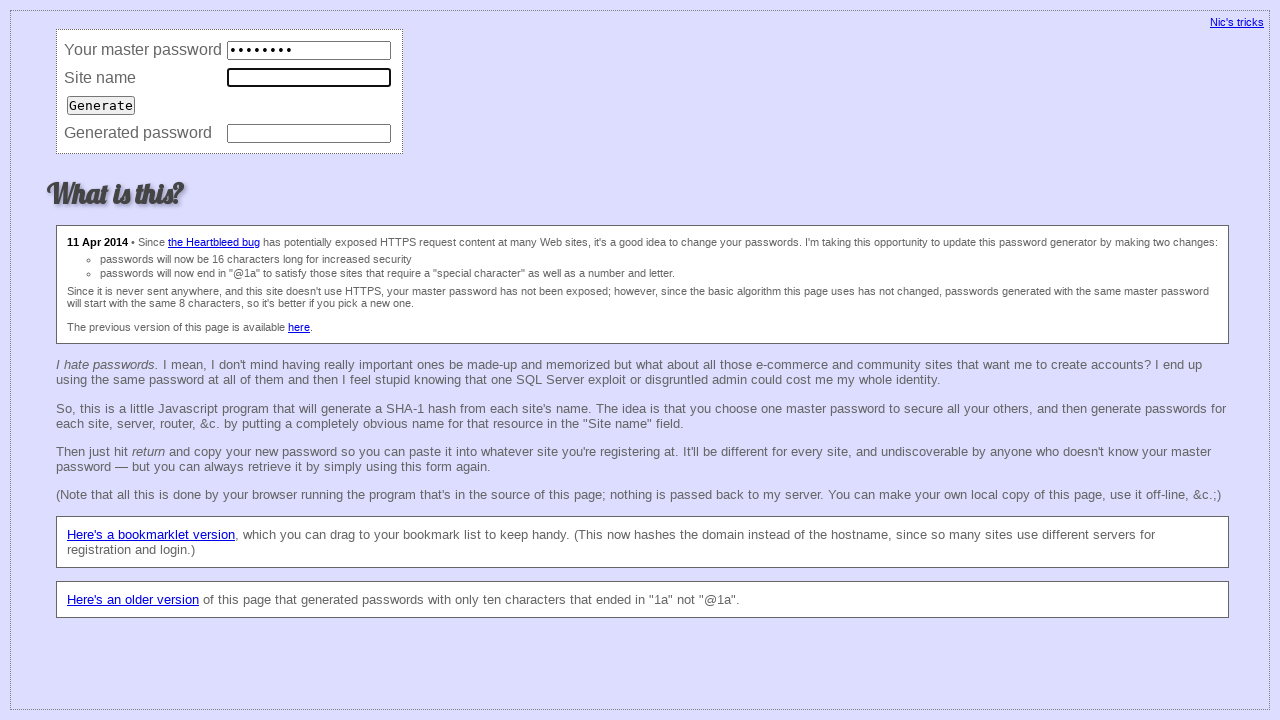

Clicked generate button at (101, 105) on xpath=//td[text()='Site name']/following::input[2]
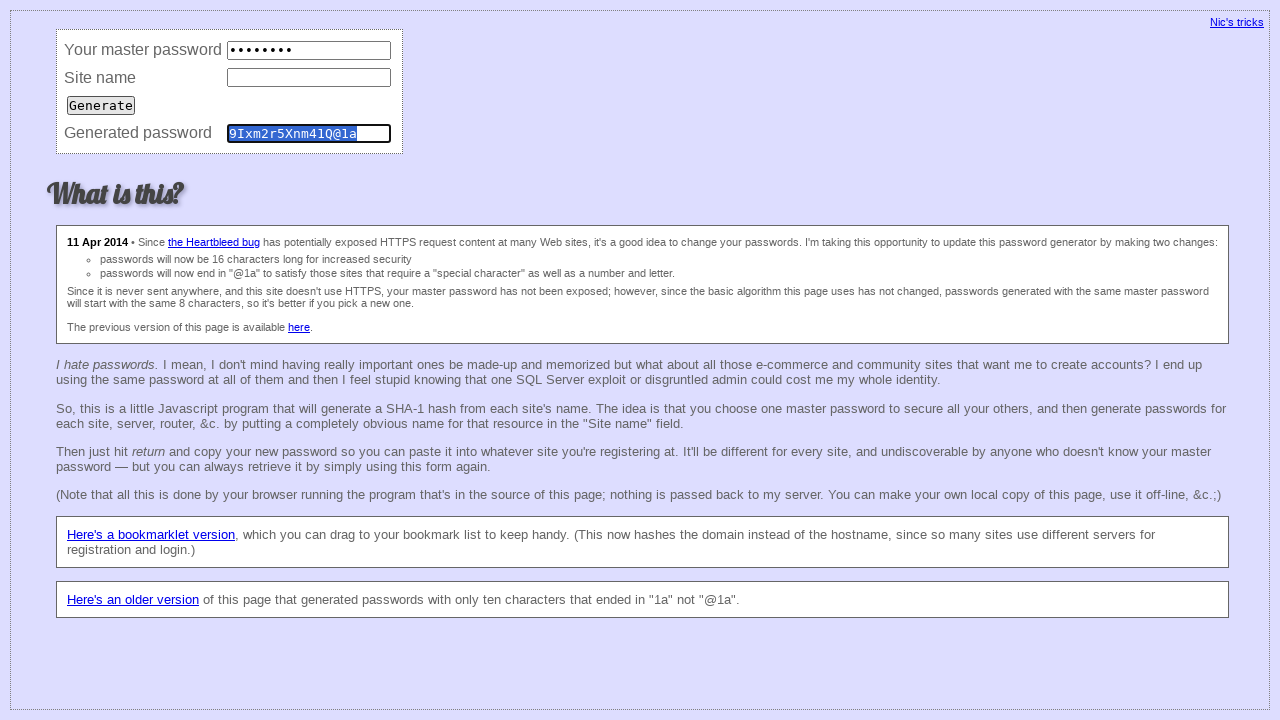

Generated password field appeared
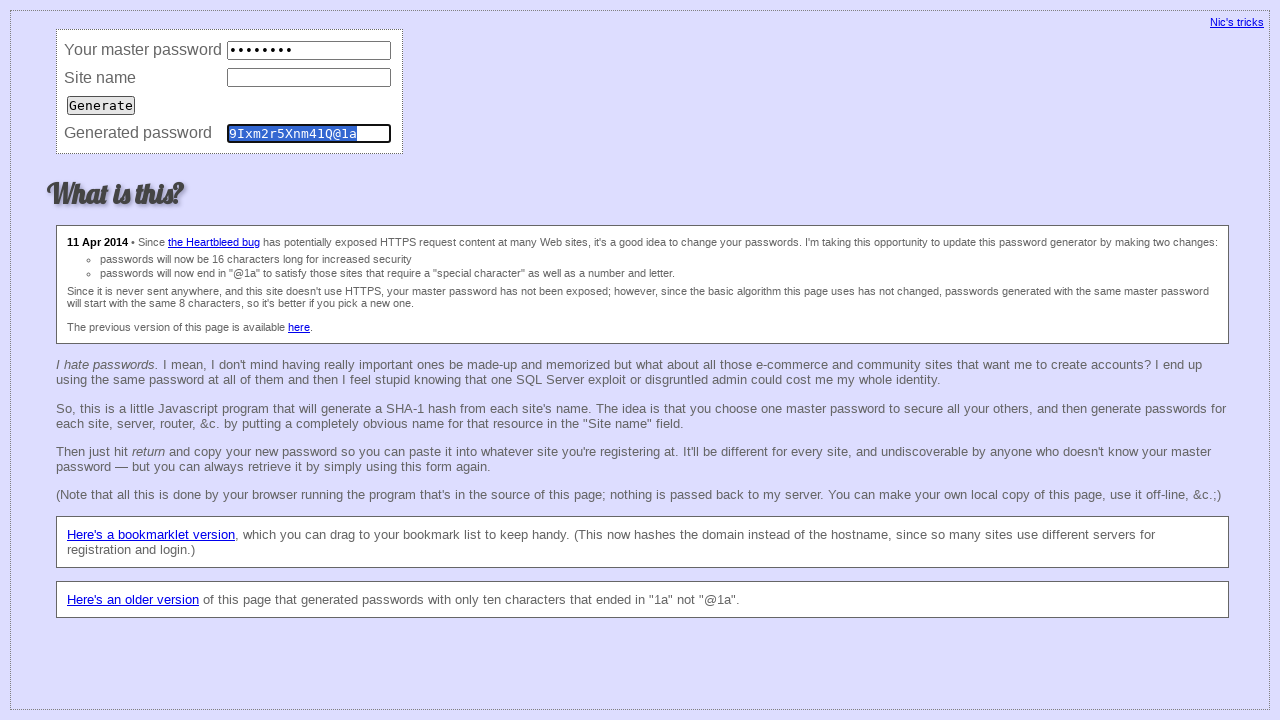

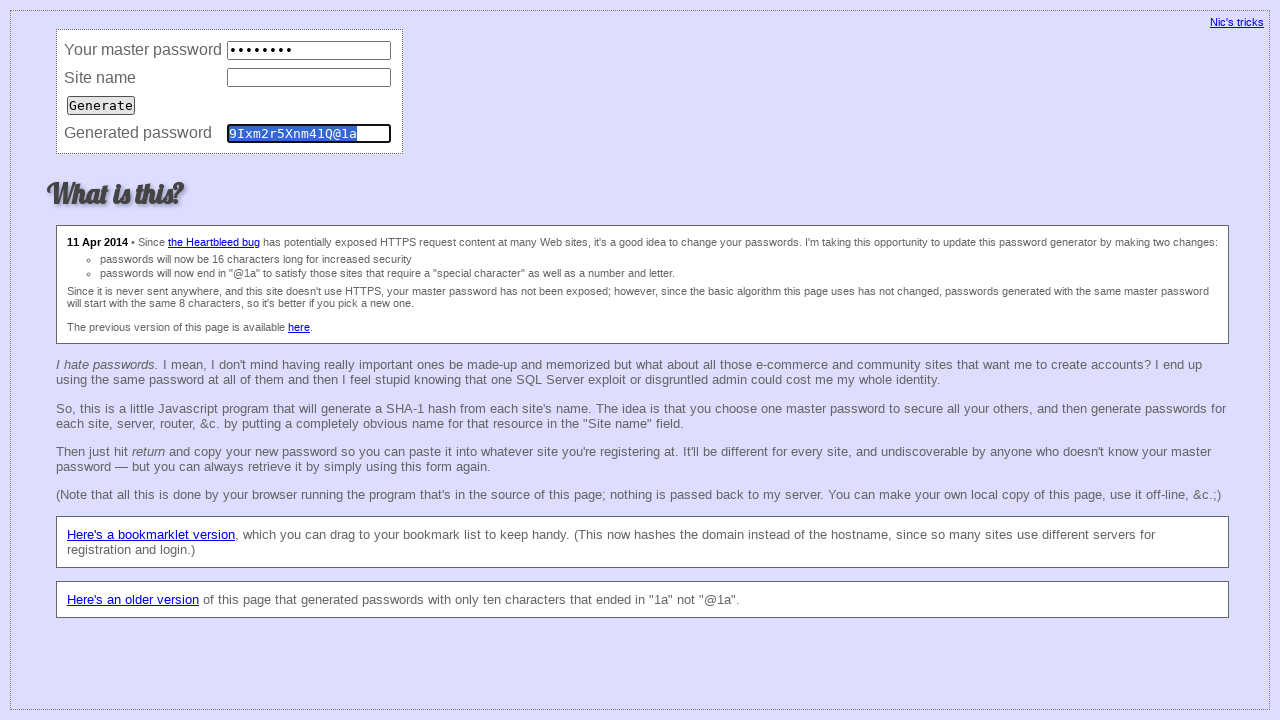